Tests the blog search field for SQL injection vulnerability by entering a SQL injection payload and verifying the application handles it safely.

Starting URL: https://blogdoagi.com.br/

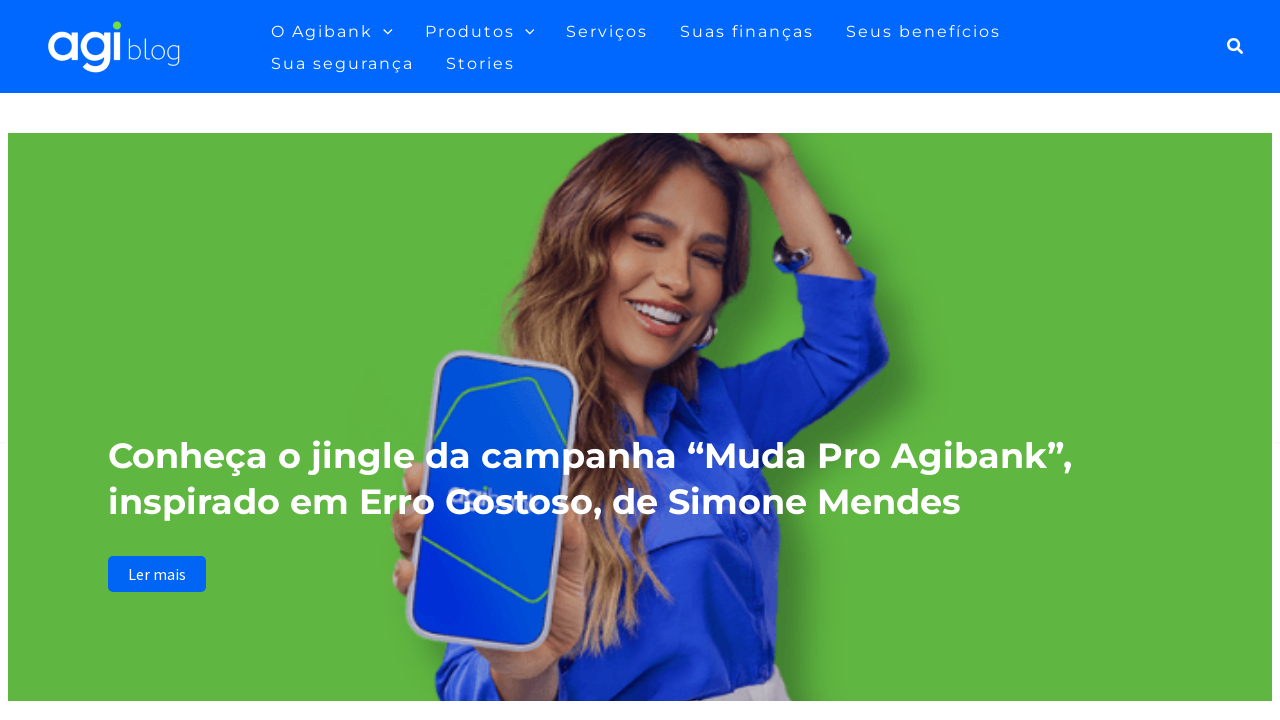

Search icon selector appeared
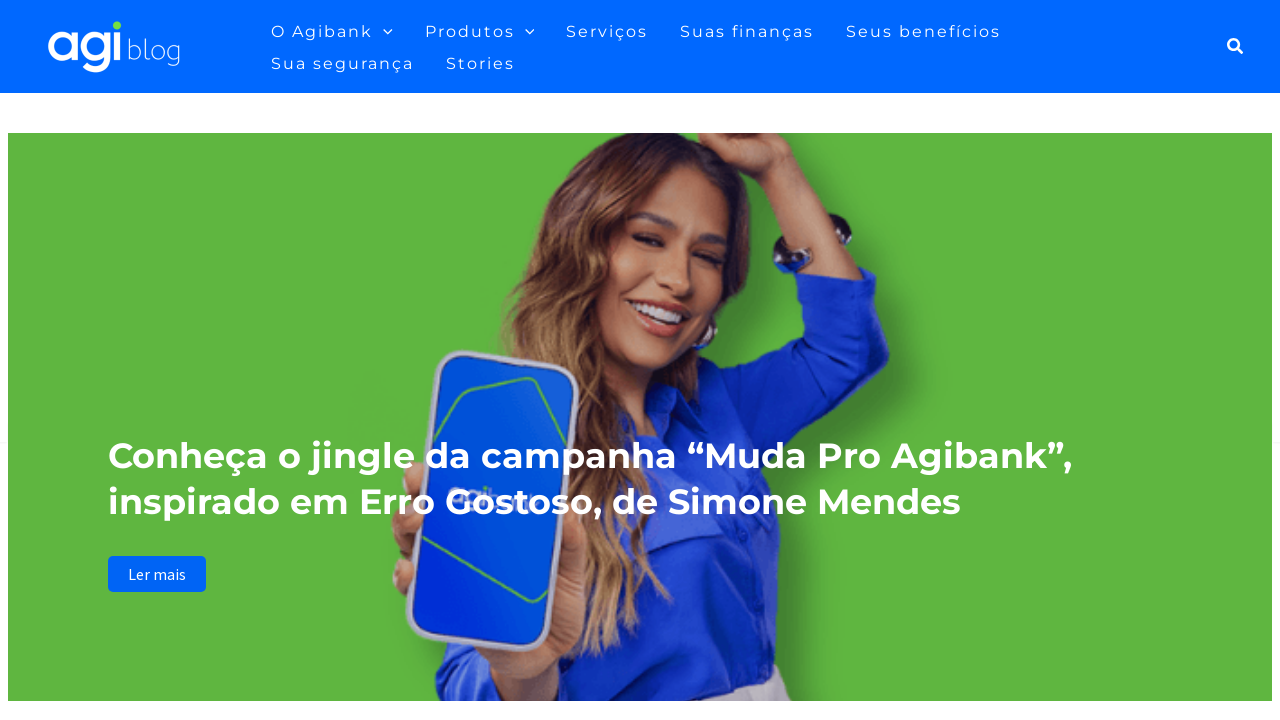

Clicked search icon to open search field at (1236, 46) on xpath=//*[@id='ast-desktop-header']/div[1]/div/div/div/div[3]/div[2]/div/div/a
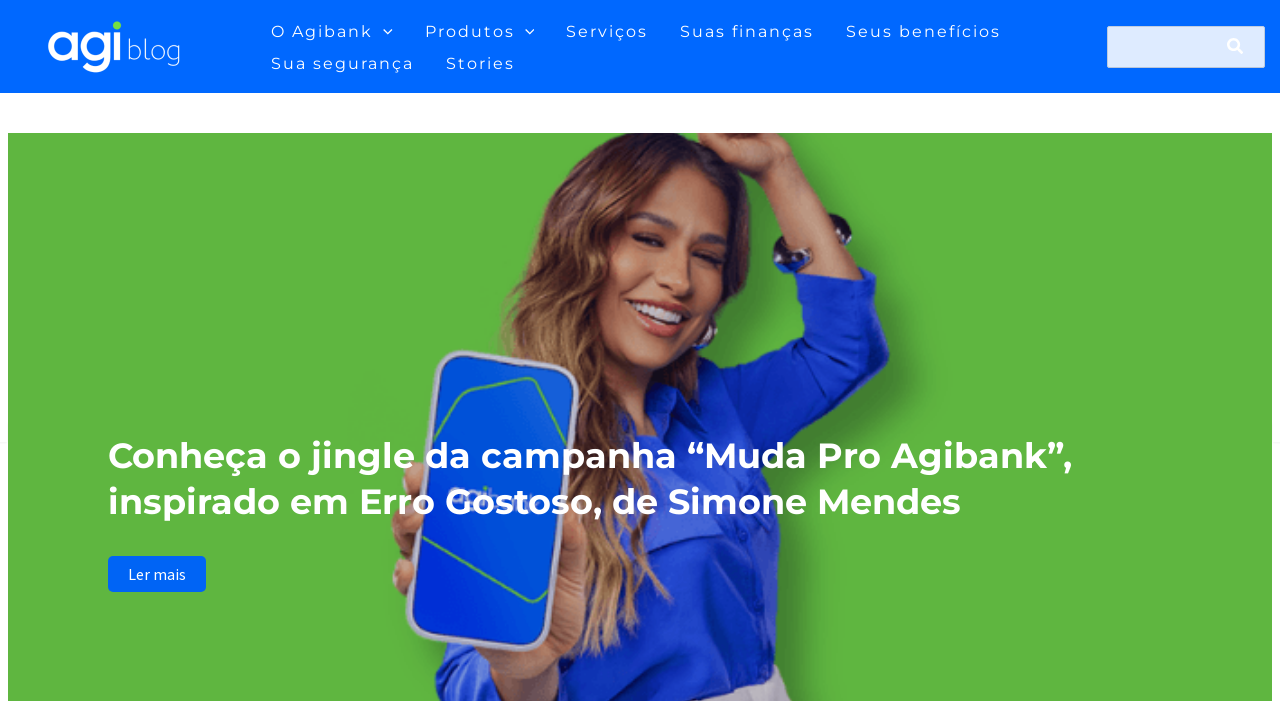

Filled search field with SQL injection payload: ' OR '1'='1' on xpath=//*[@id='search-field']
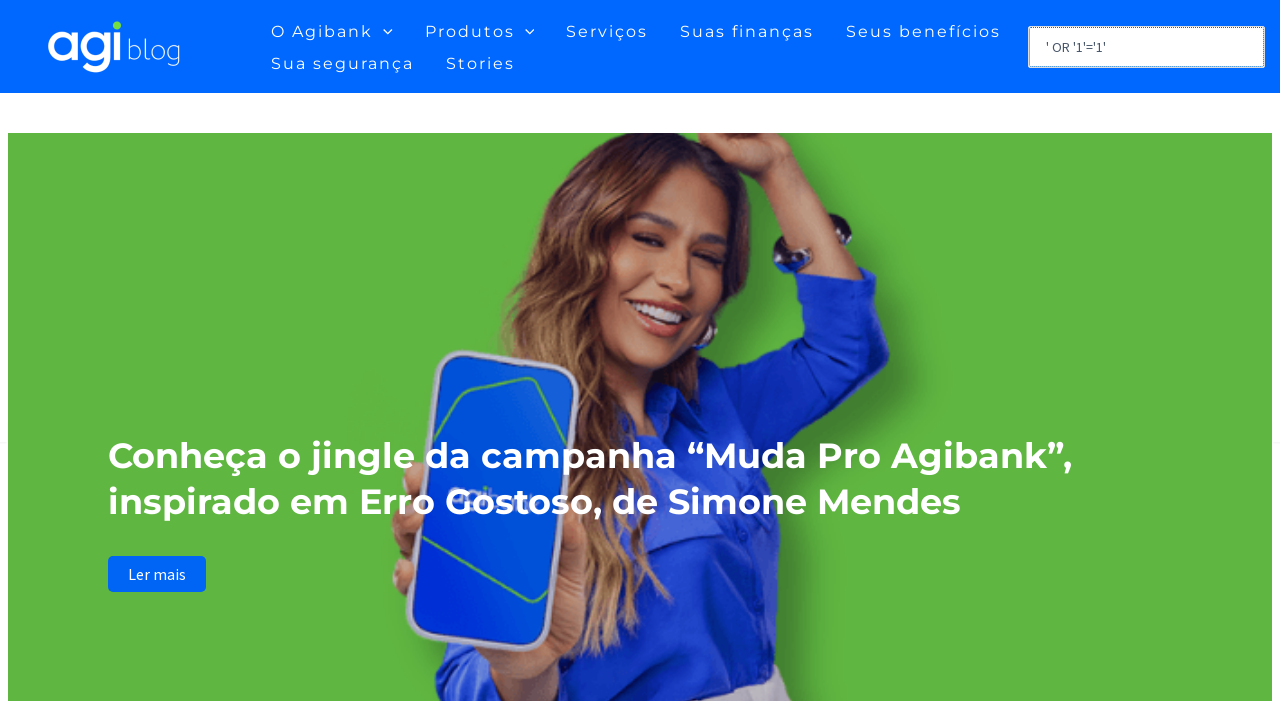

Pressed Enter to submit SQL injection payload on xpath=//*[@id='search-field']
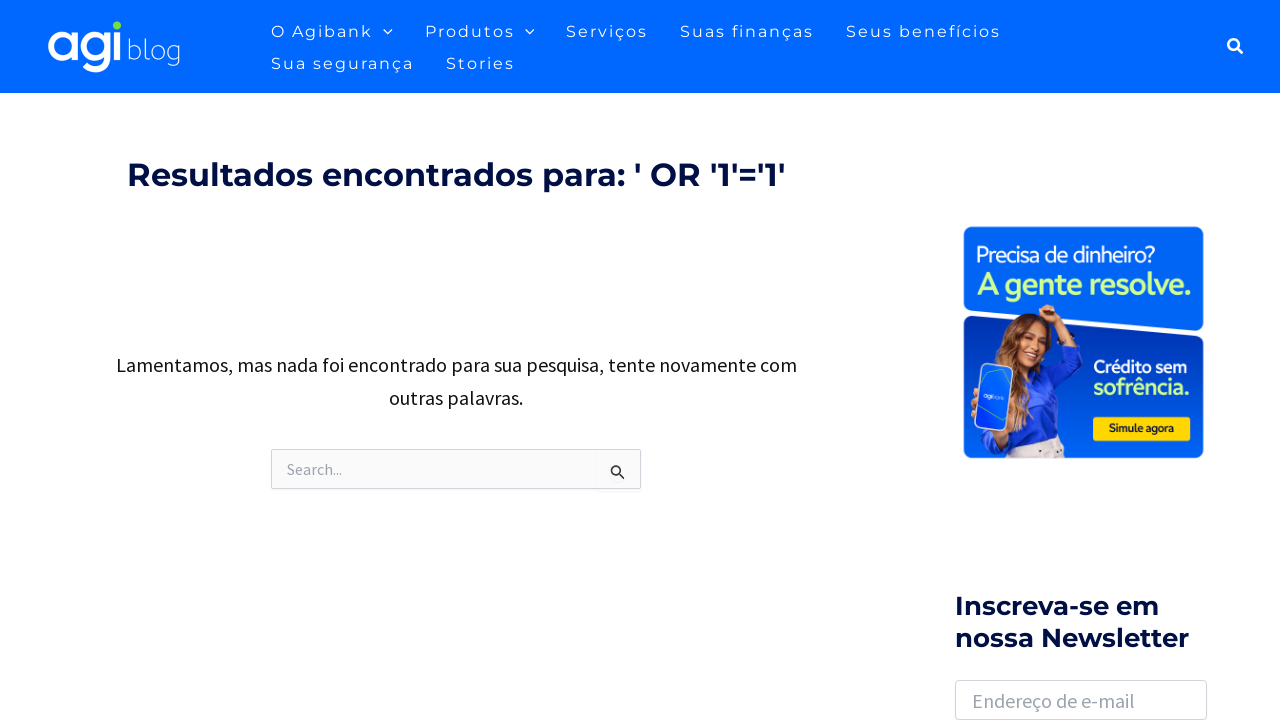

Results page loaded with page title element
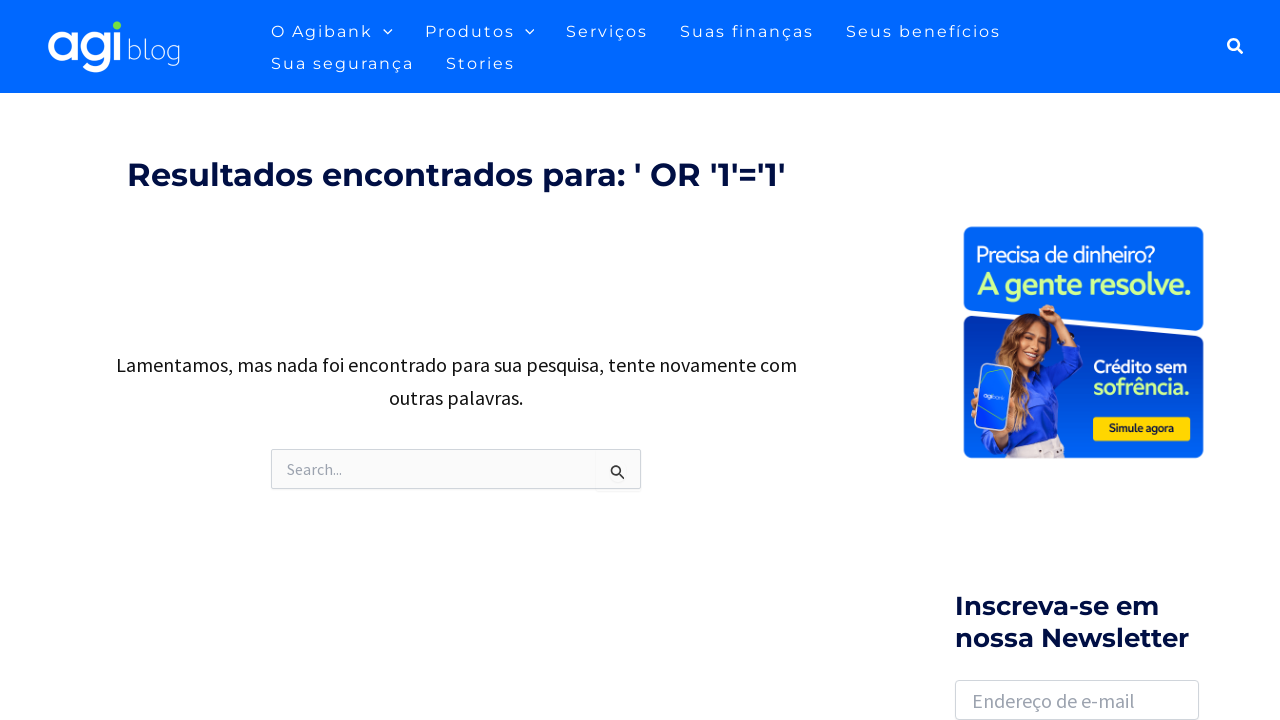

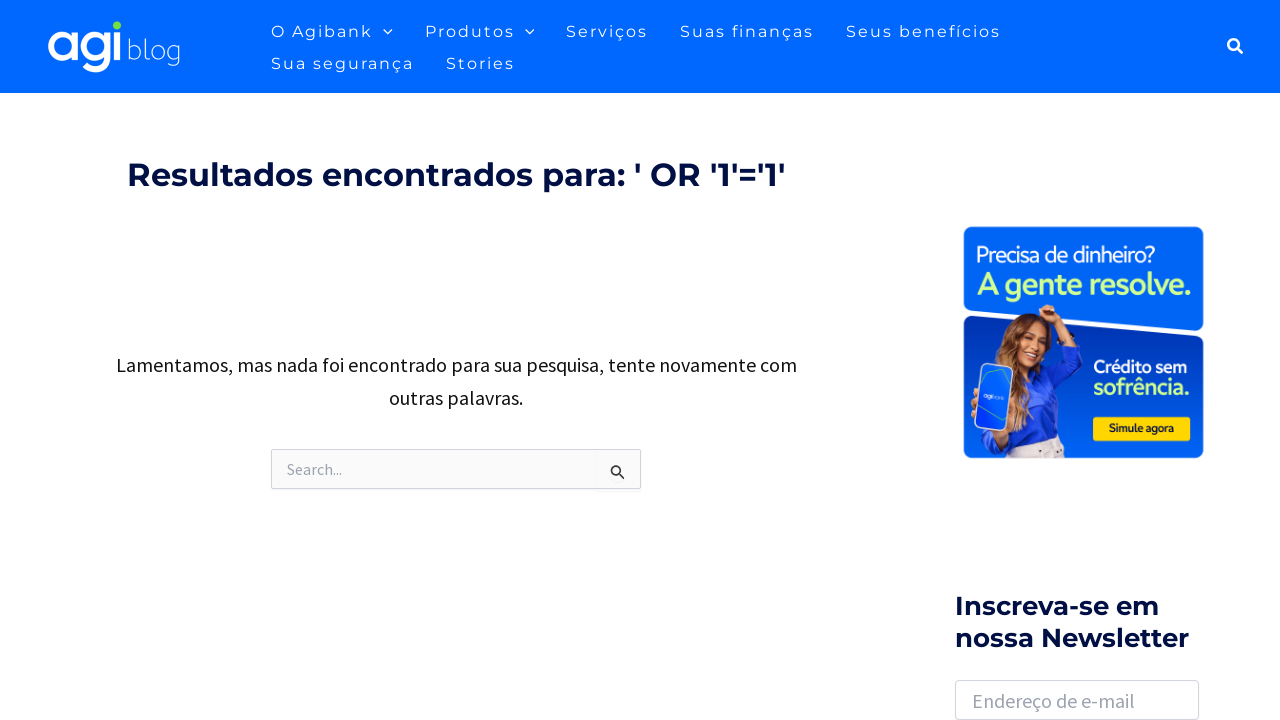